Tests JavaScript alert by clicking the alert button and accepting the dialog, then verifying the result message

Starting URL: https://the-internet.herokuapp.com/javascript_alerts

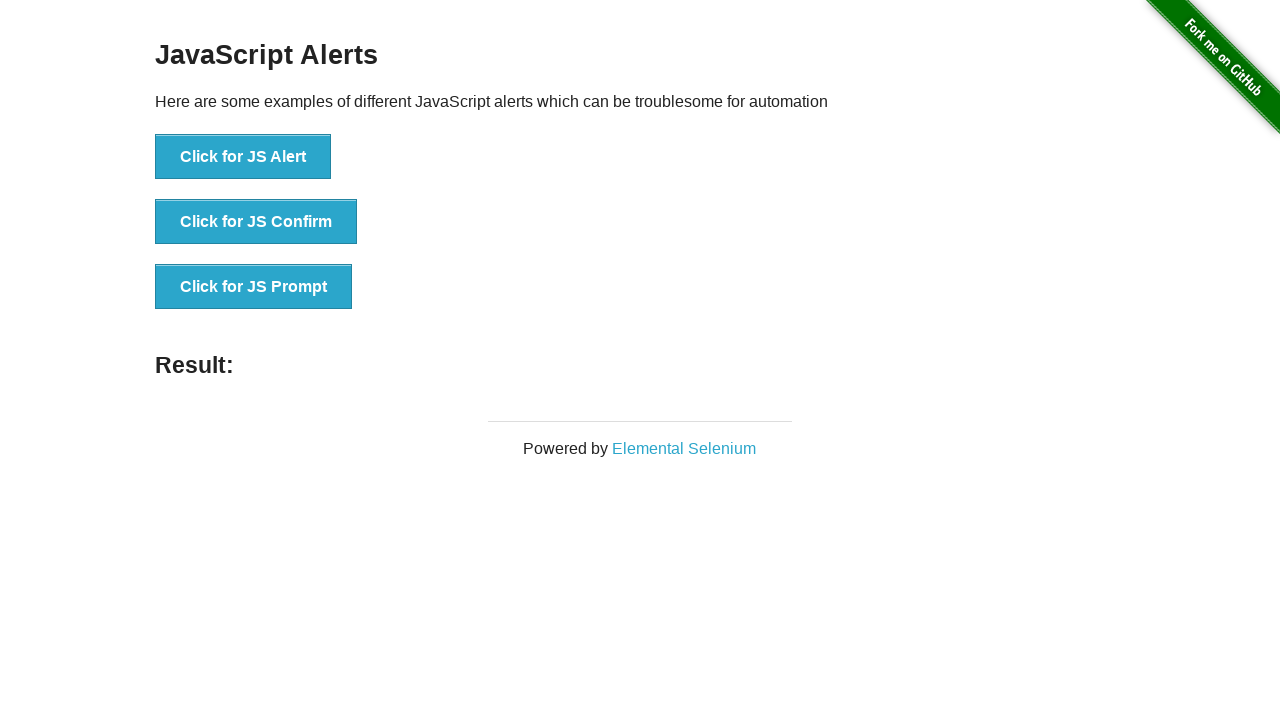

Set up dialog handler to accept alerts
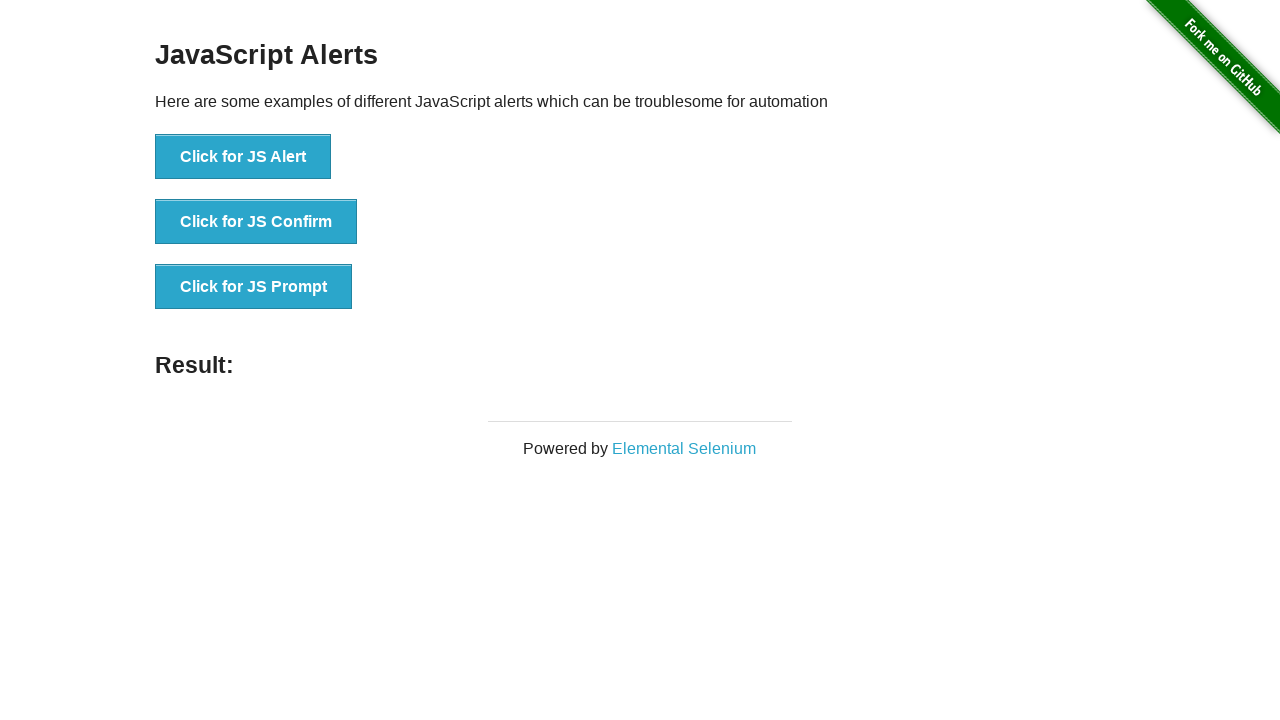

Clicked the JS Alert button at (243, 157) on text=Click for JS Alert
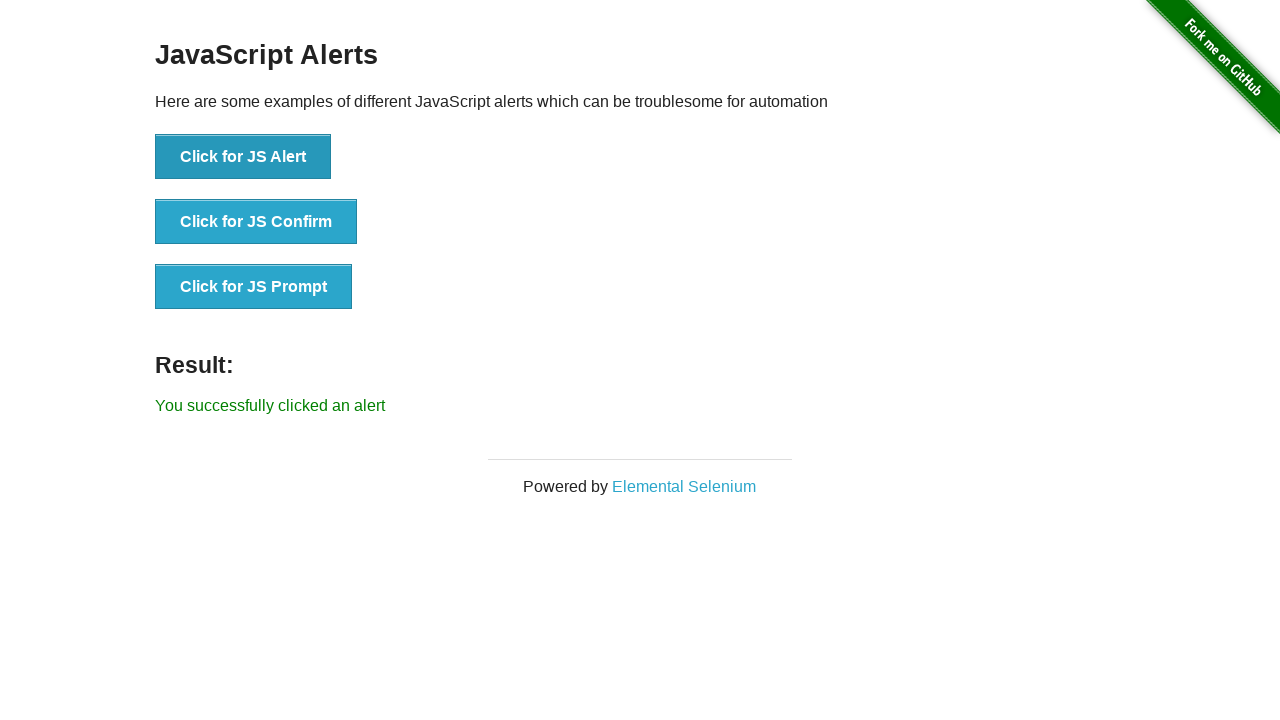

Verified result message: 'You successfully clicked an alert'
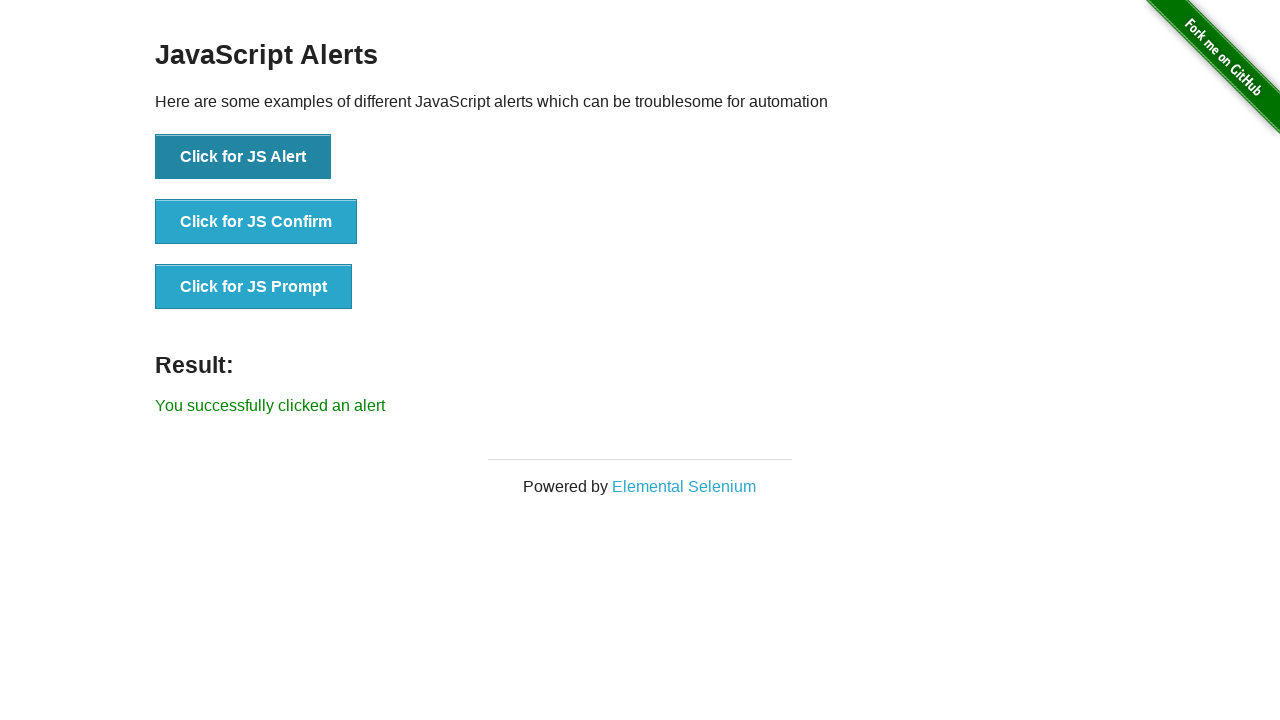

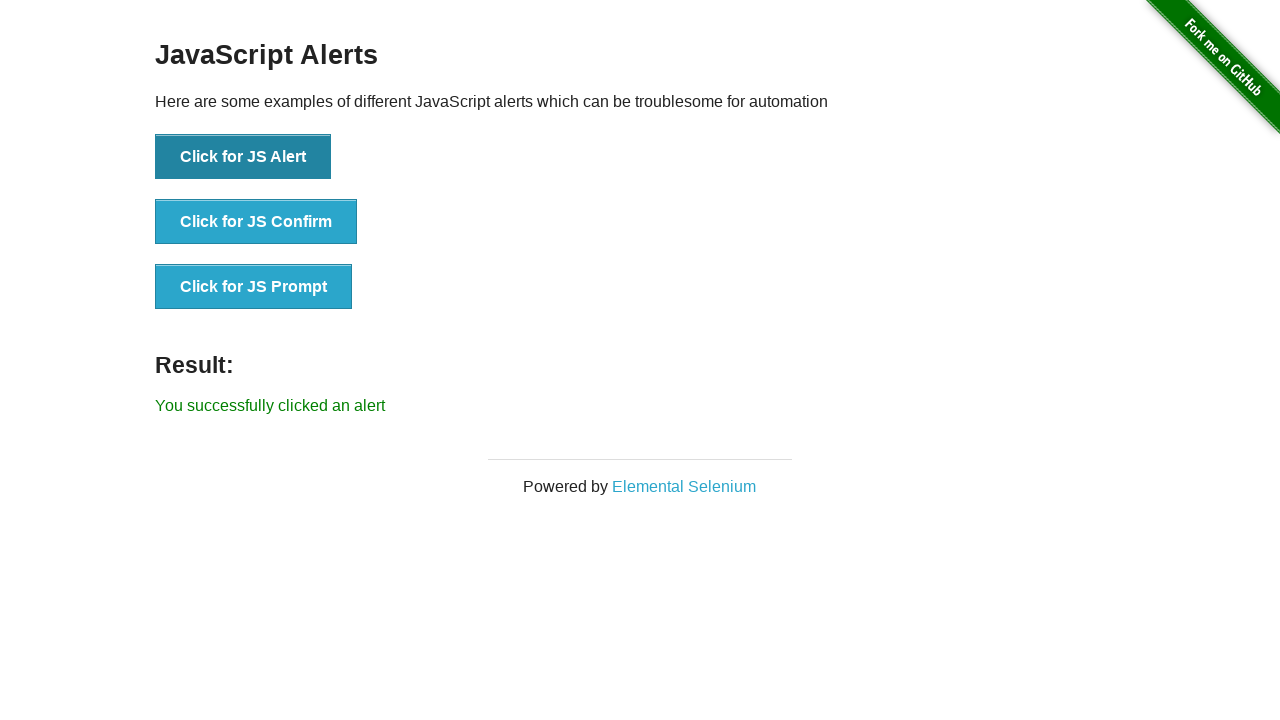